Tests drag and drop functionality on jQuery UI's droppable demo by dragging an element and dropping it onto a target area within an iframe

Starting URL: https://jqueryui.com/droppable/

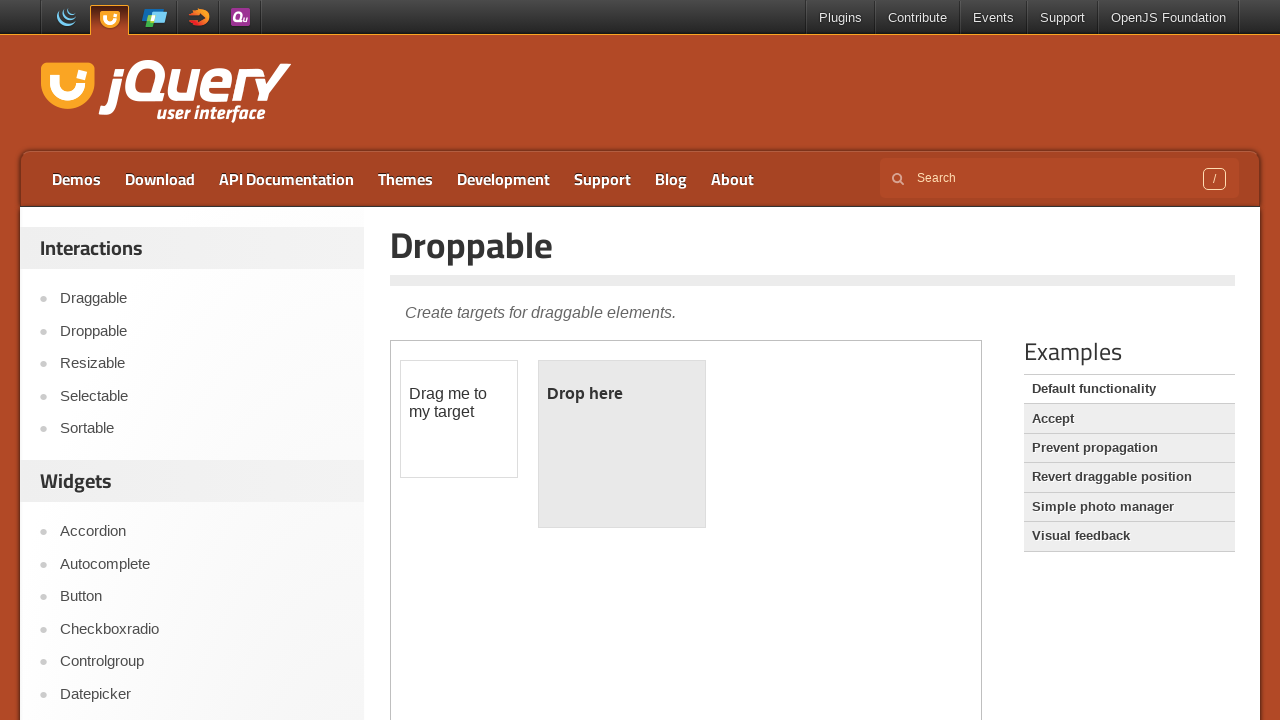

Navigated to jQuery UI droppable demo page
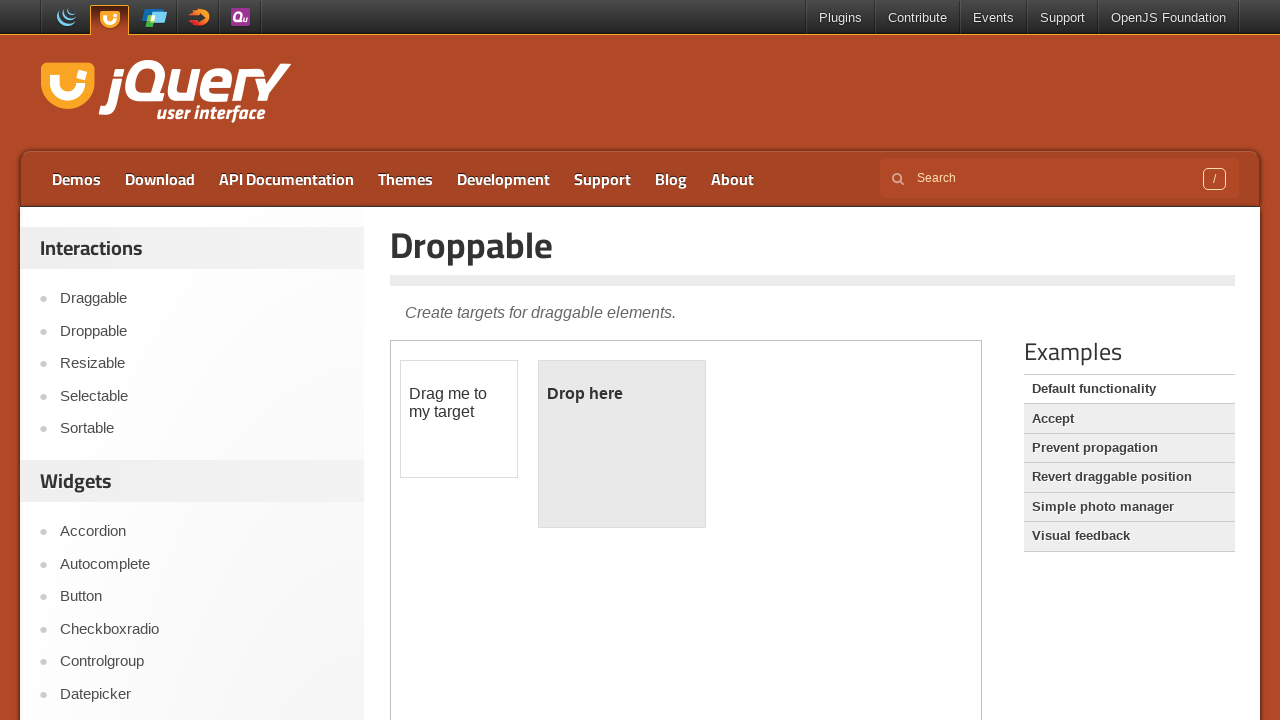

Located the demo iframe
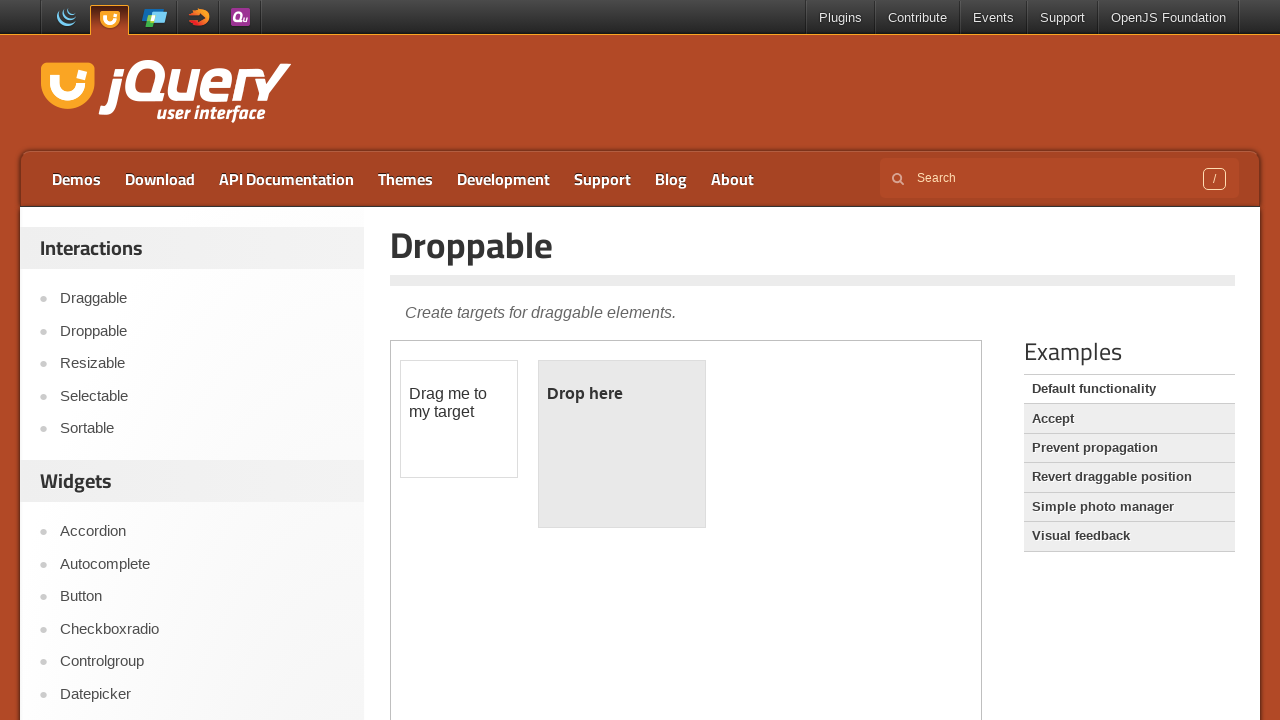

Located the draggable element
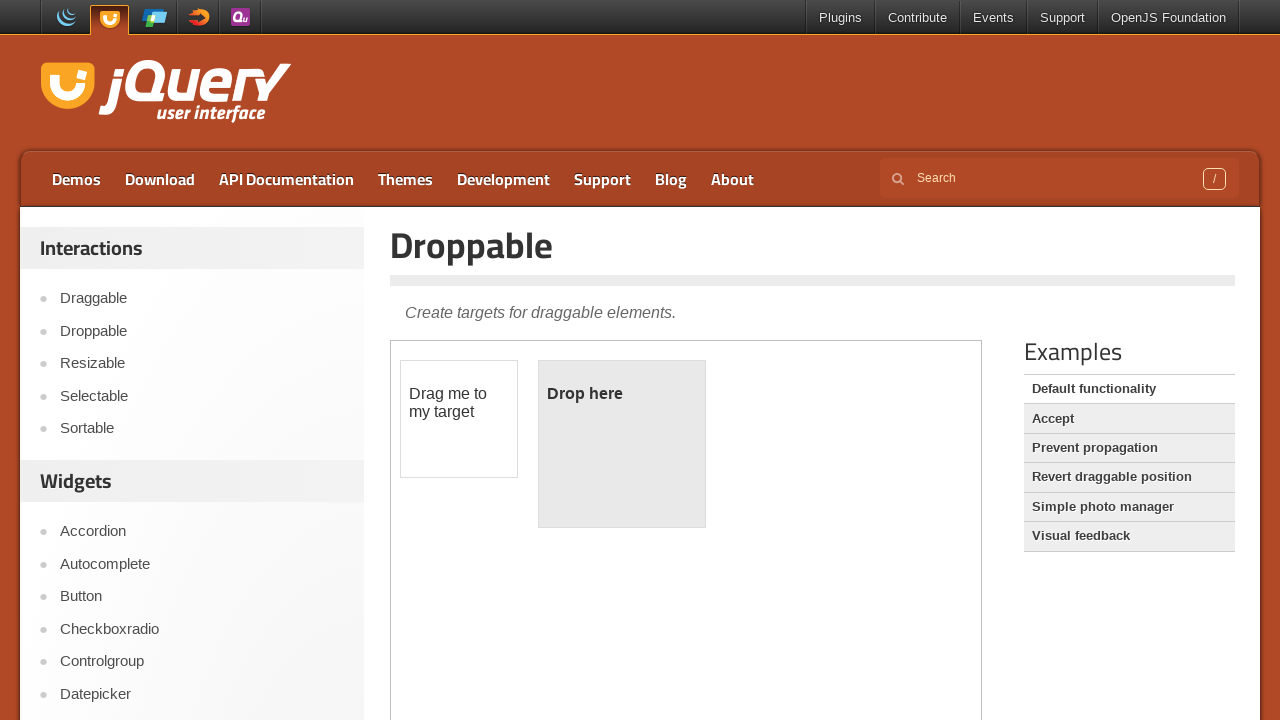

Located the droppable target element
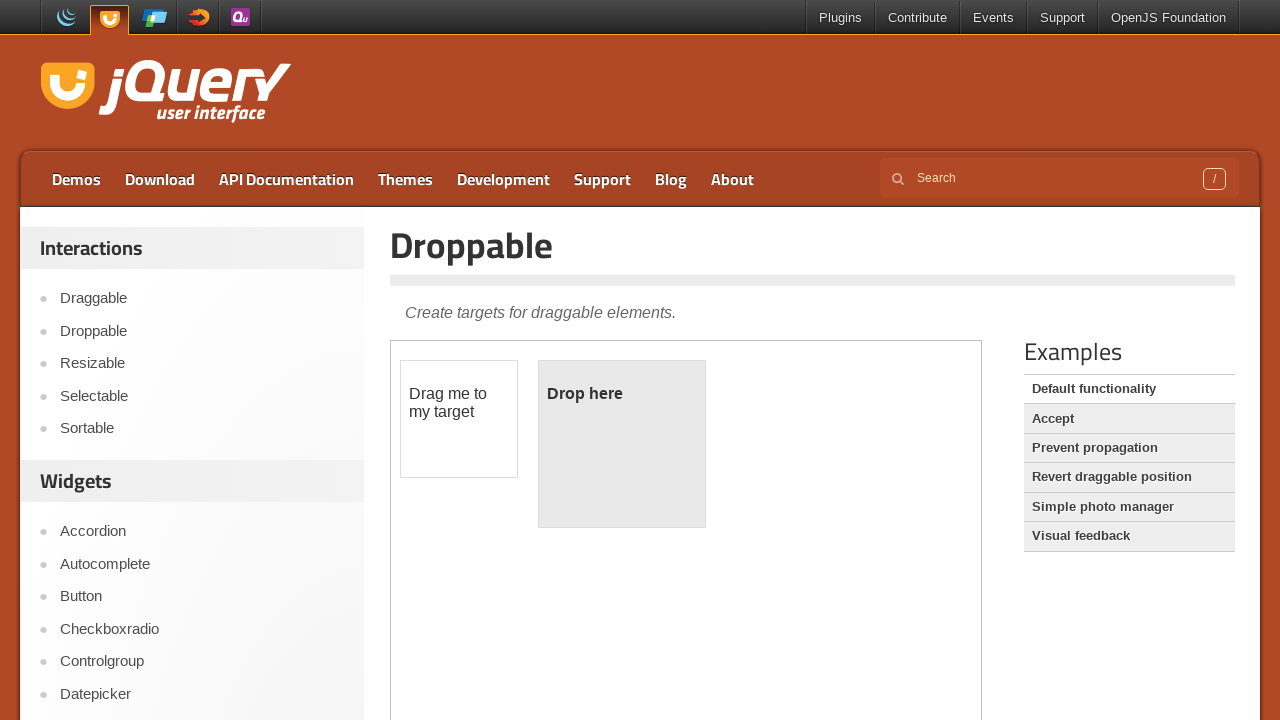

Dragged the draggable element and dropped it onto the droppable target at (622, 444)
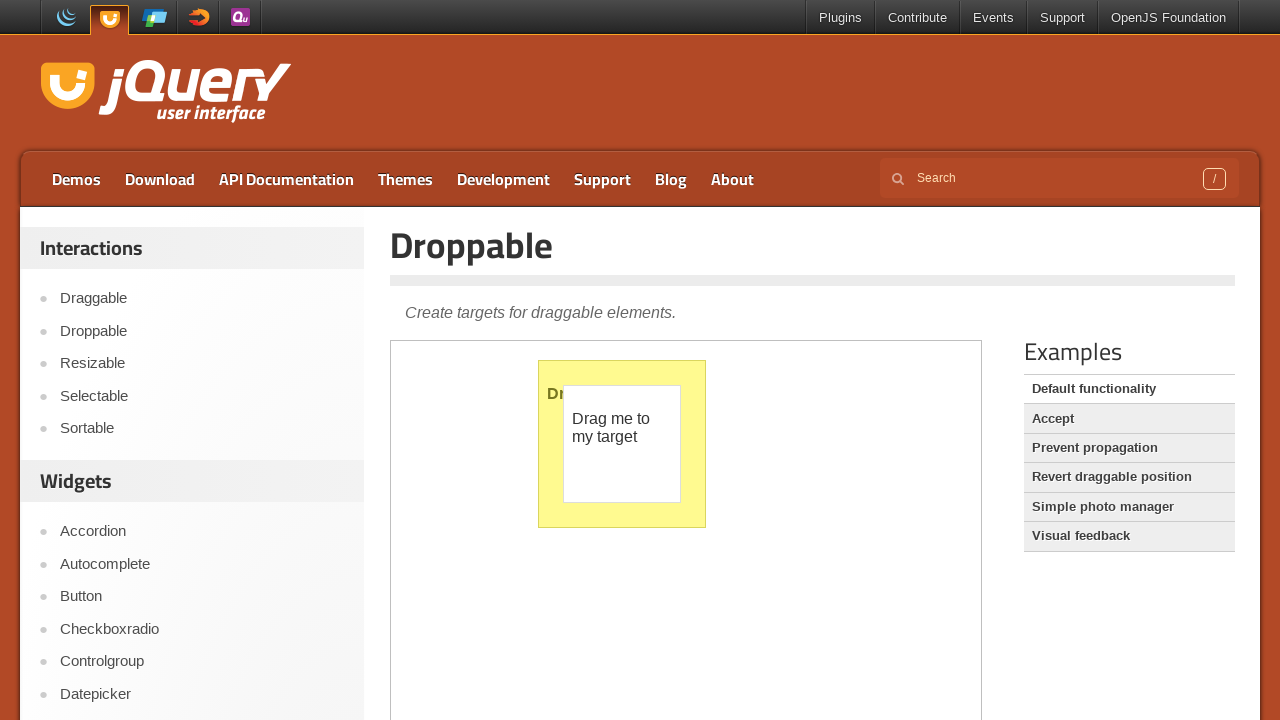

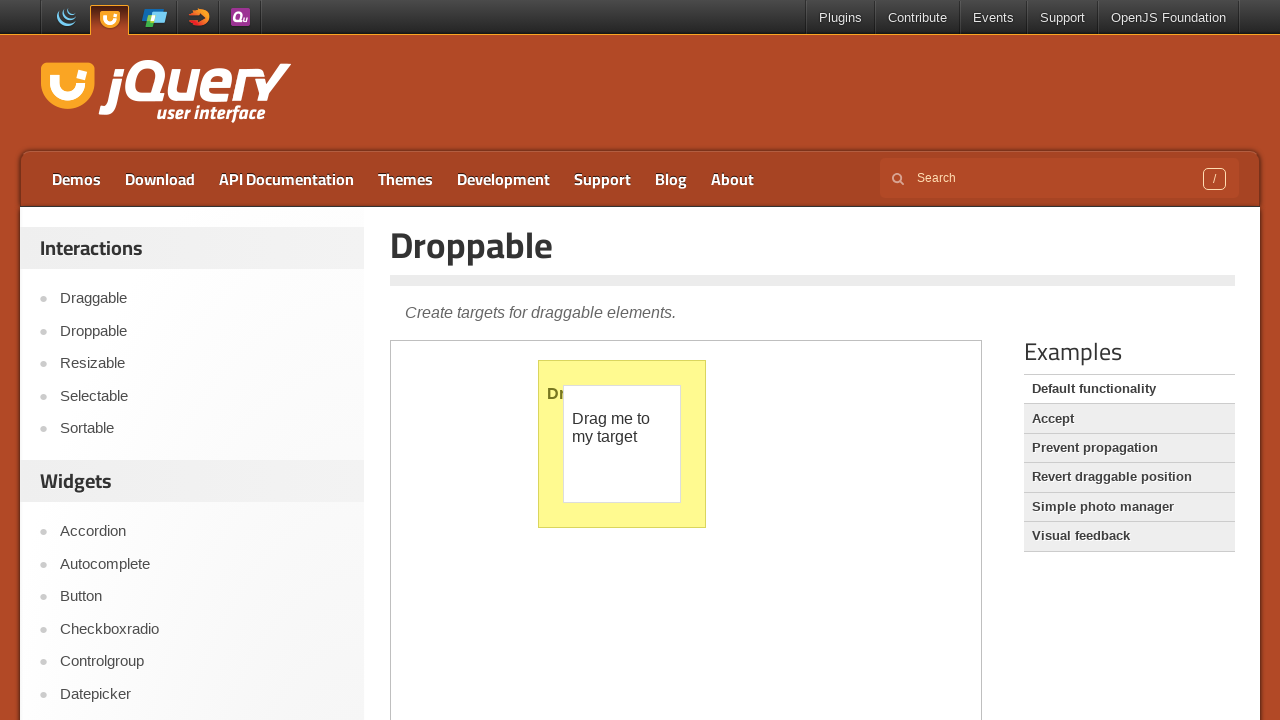